Navigates to the radio button section of the Leafground website to interact with radio button examples

Starting URL: https://www.leafground.com/

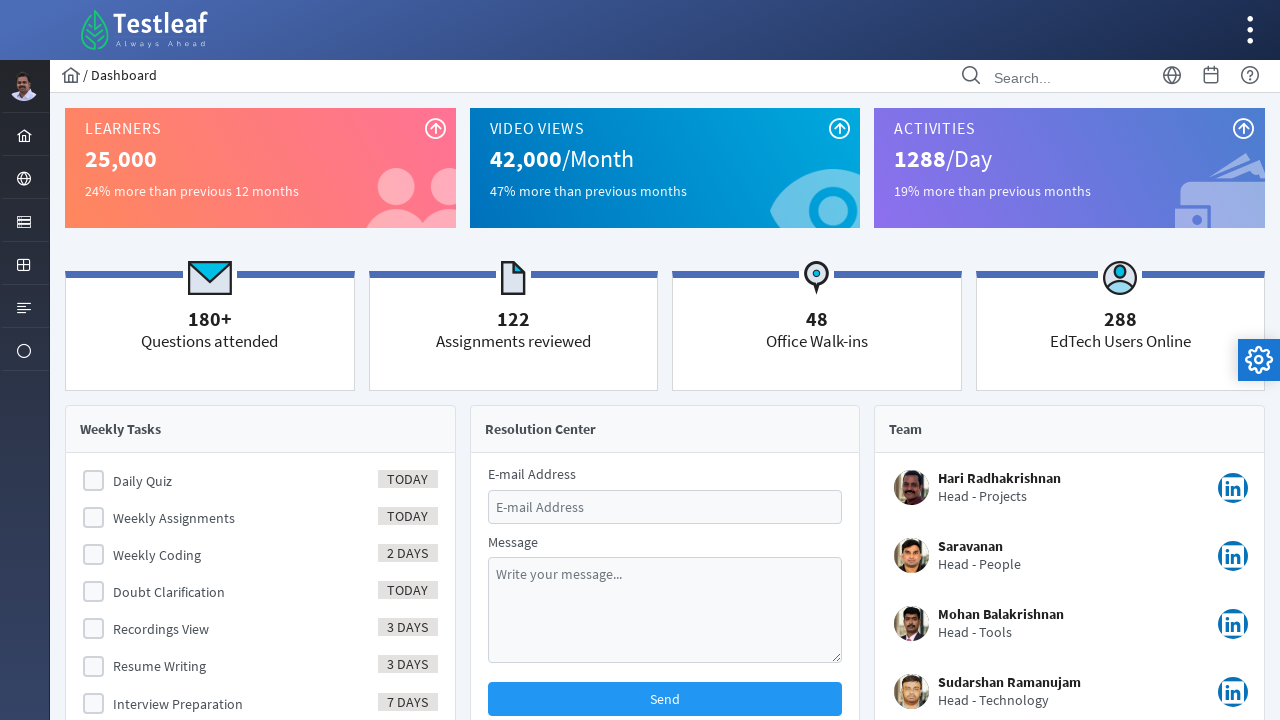

Clicked menu element to expand options at (24, 220) on #menuform\:j_idt40
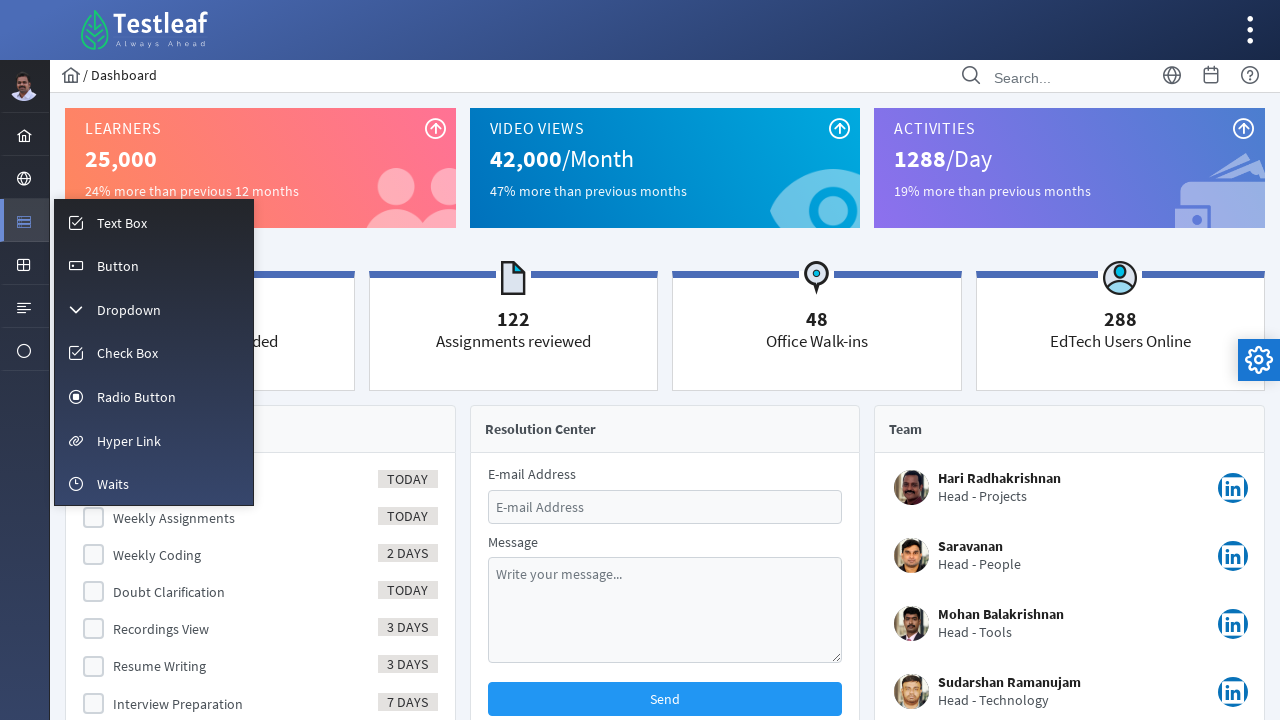

Clicked radio button menu item to navigate to radio button section at (154, 396) on #menuform\:m_radio
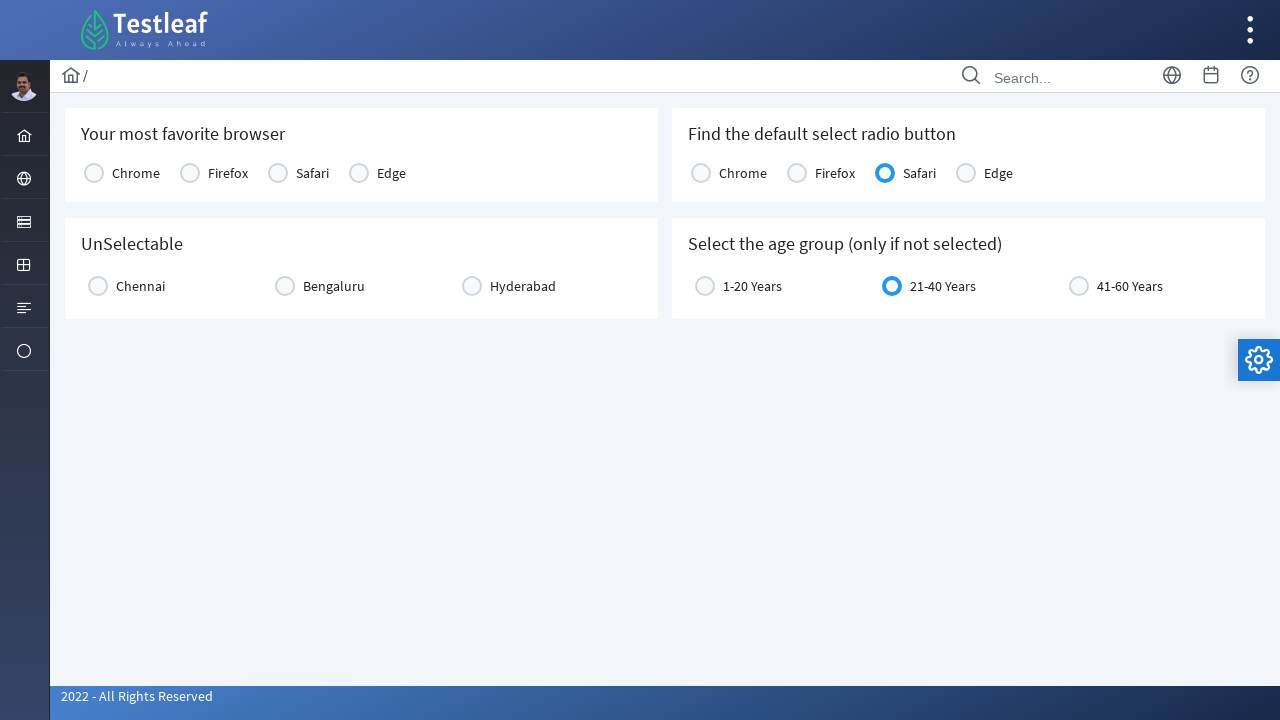

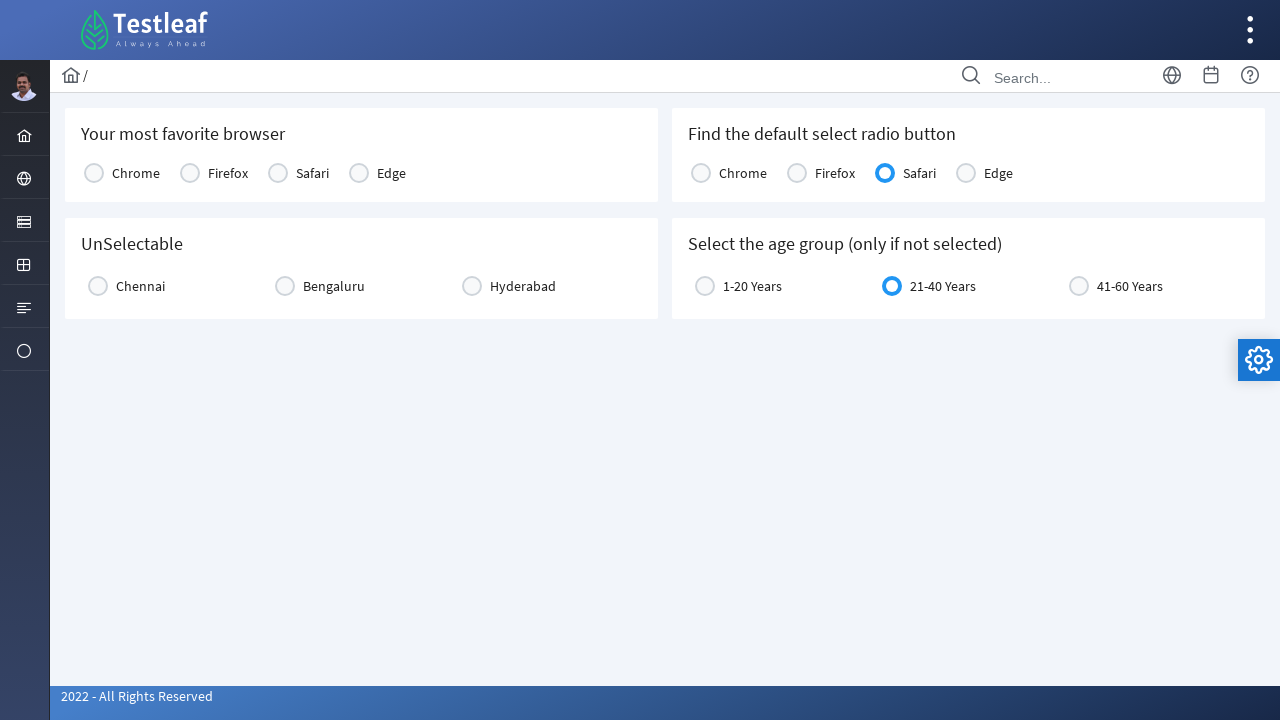